Tests marking all todo items as completed using the toggle-all checkbox

Starting URL: https://demo.playwright.dev/todomvc

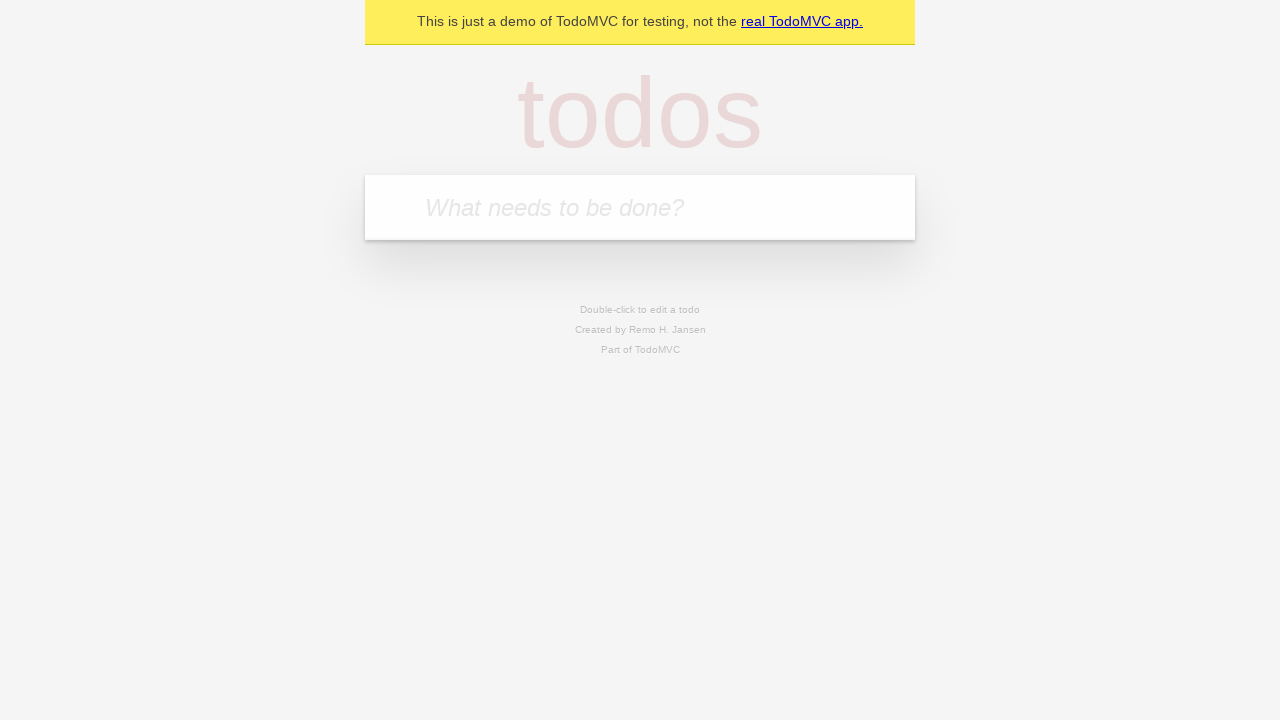

Navigated to TodoMVC demo application
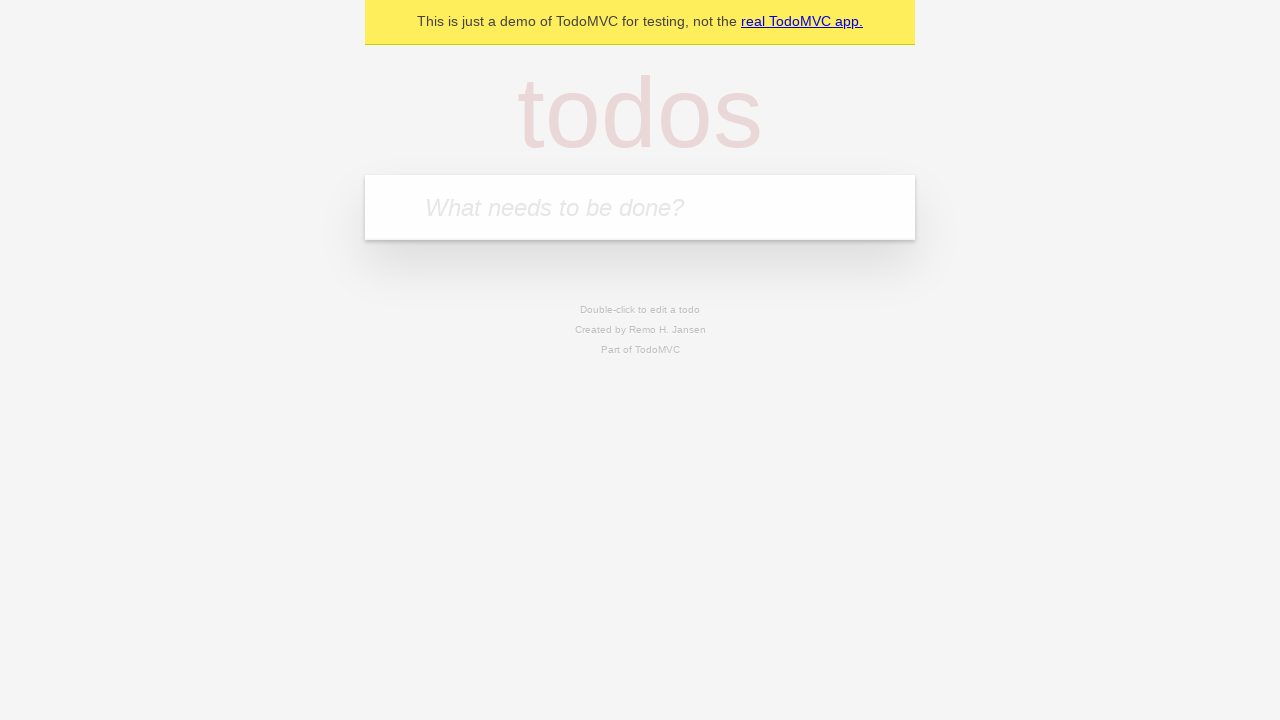

Located the todo input field
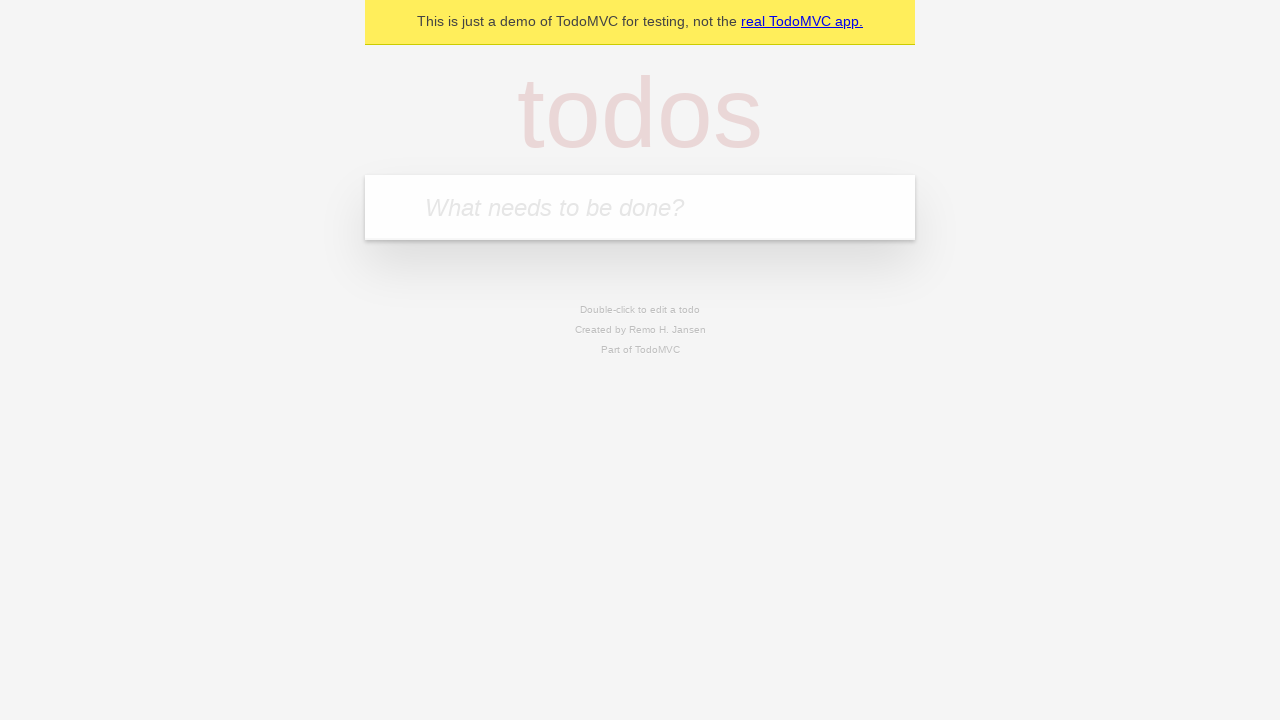

Filled todo input with 'buy some cheese' on internal:attr=[placeholder="What needs to be done?"i]
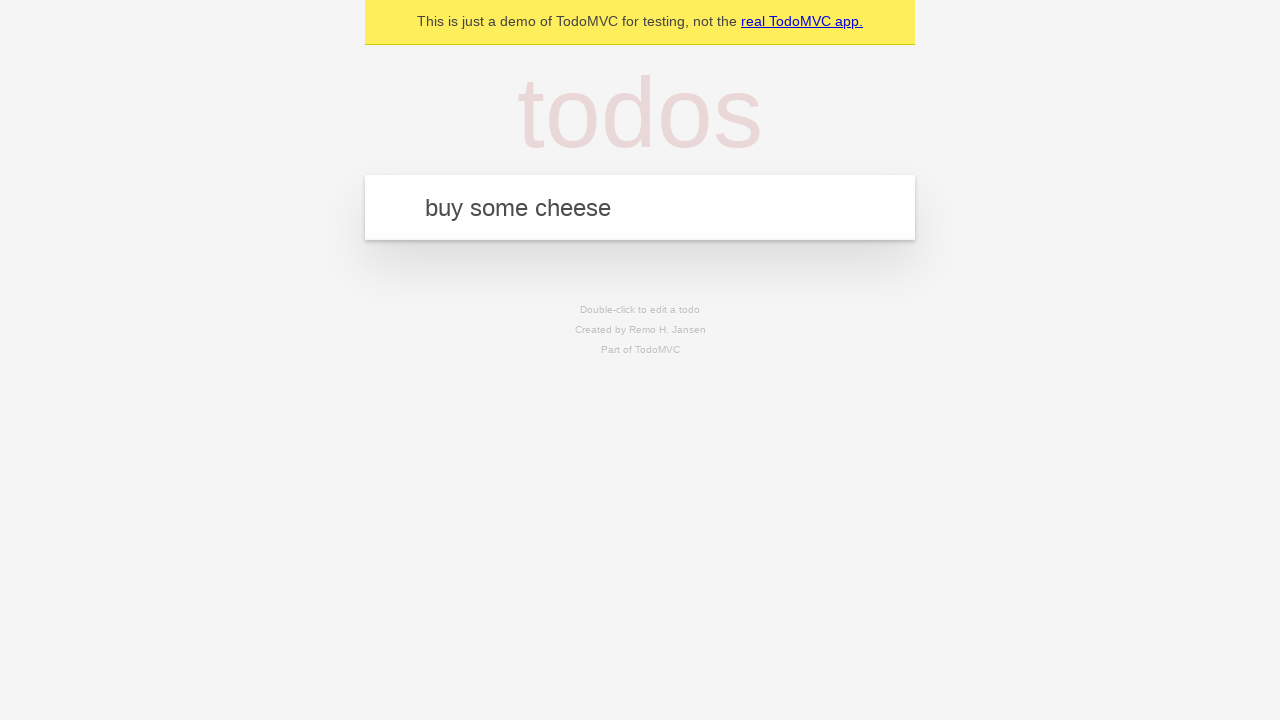

Pressed Enter to add 'buy some cheese' to todo list on internal:attr=[placeholder="What needs to be done?"i]
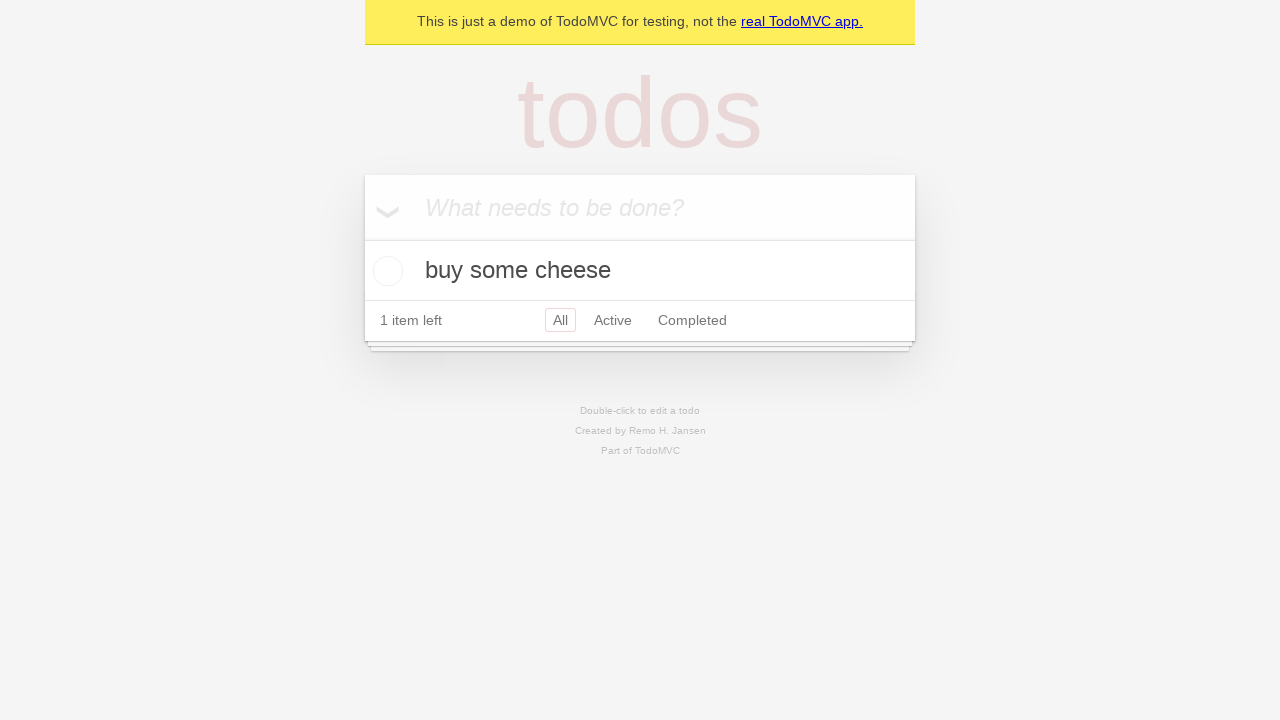

Filled todo input with 'feed the cat' on internal:attr=[placeholder="What needs to be done?"i]
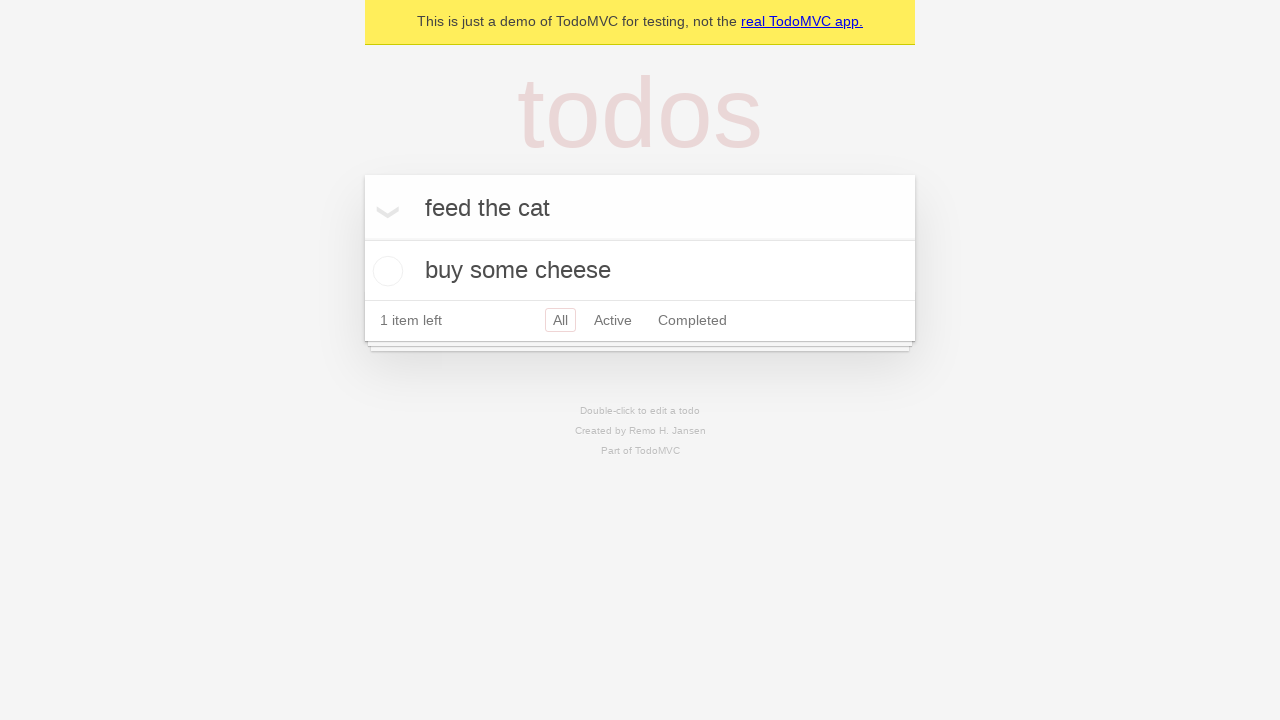

Pressed Enter to add 'feed the cat' to todo list on internal:attr=[placeholder="What needs to be done?"i]
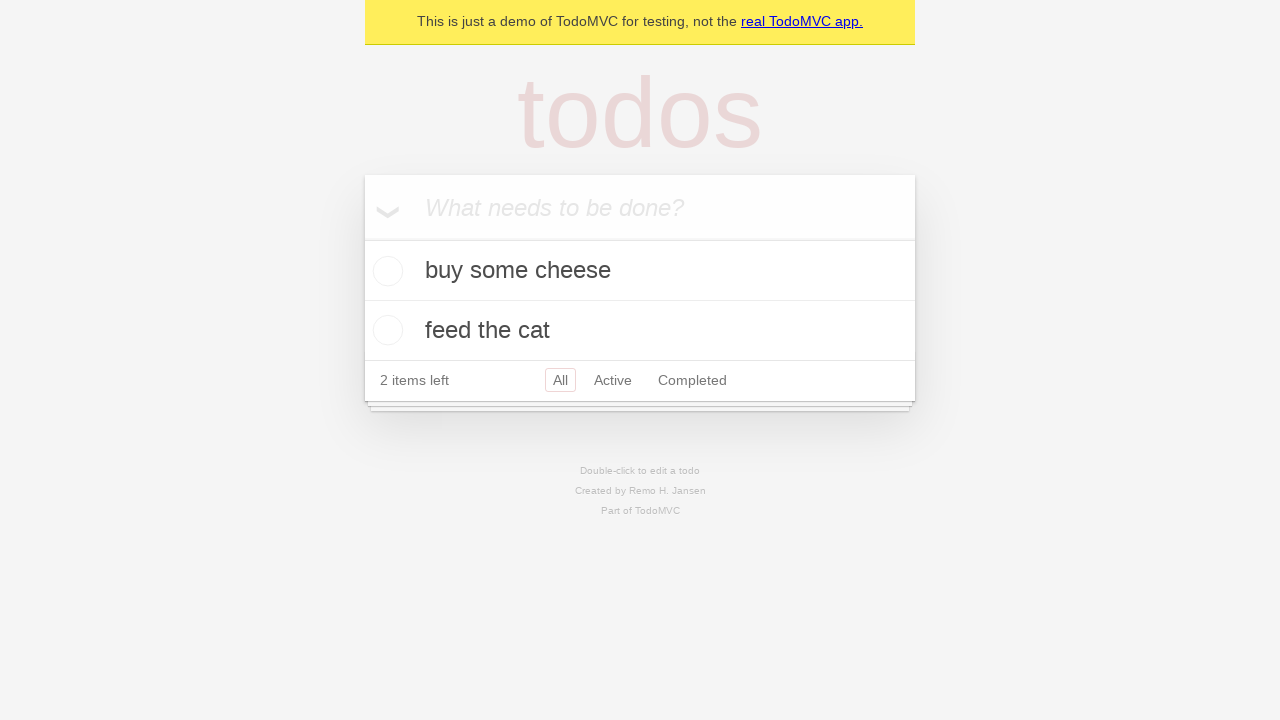

Filled todo input with 'book a doctors appointment' on internal:attr=[placeholder="What needs to be done?"i]
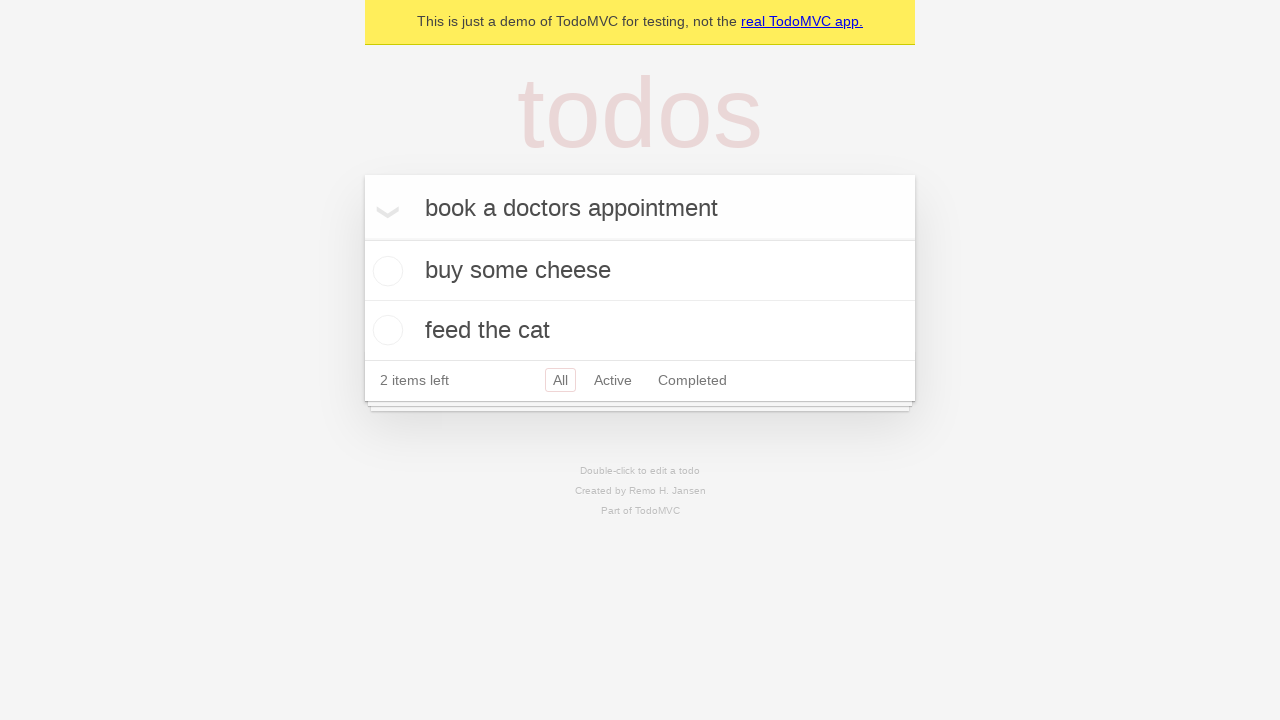

Pressed Enter to add 'book a doctors appointment' to todo list on internal:attr=[placeholder="What needs to be done?"i]
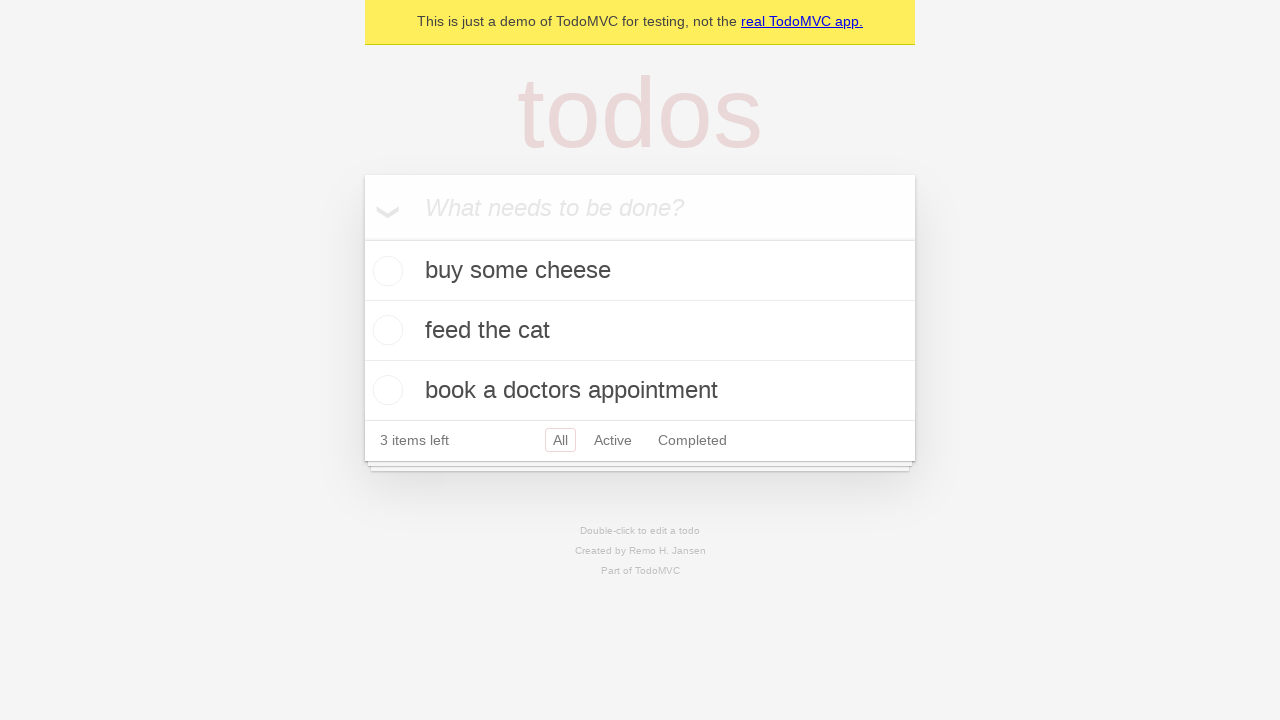

Clicked the 'Mark all as complete' checkbox at (362, 238) on internal:label="Mark all as complete"i
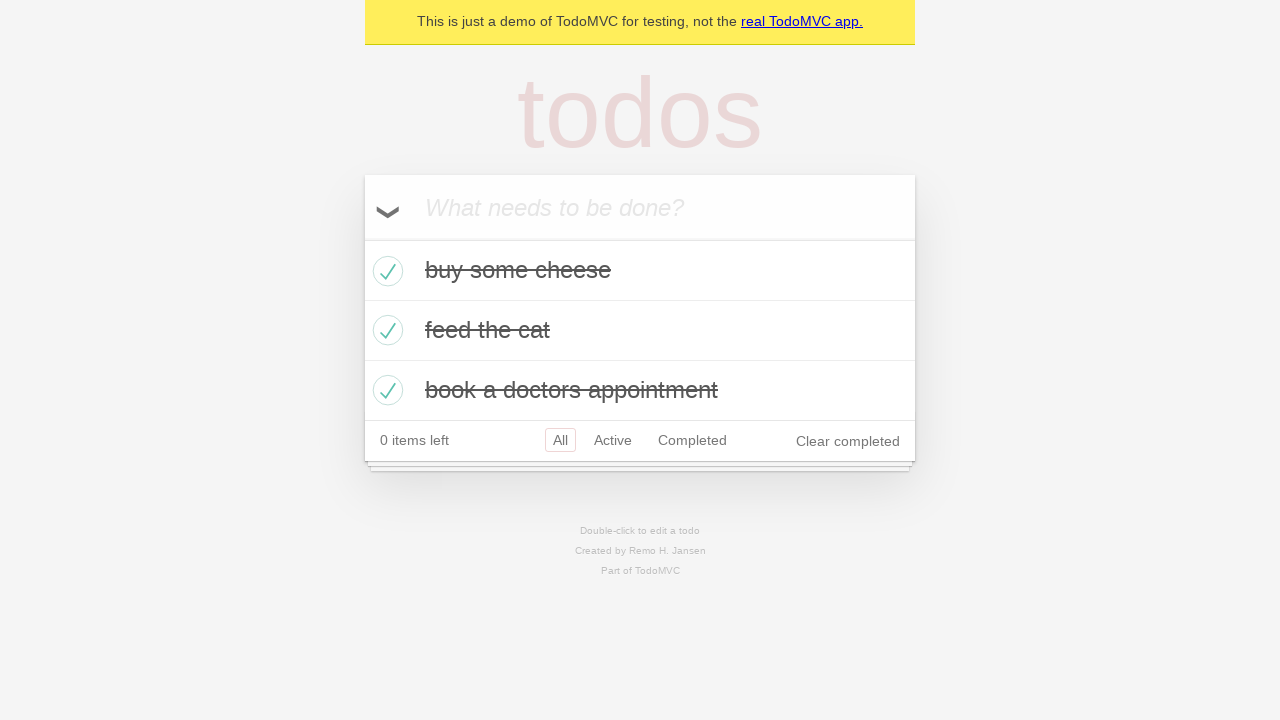

All todo items have been marked as completed
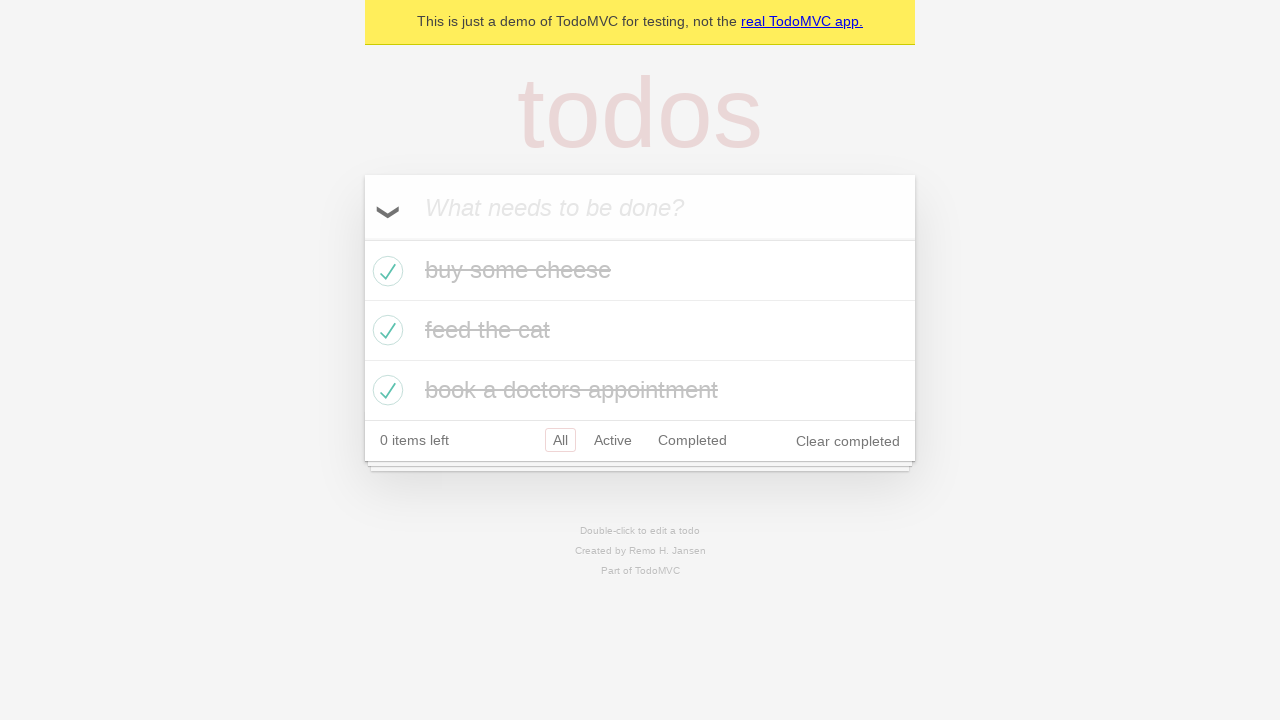

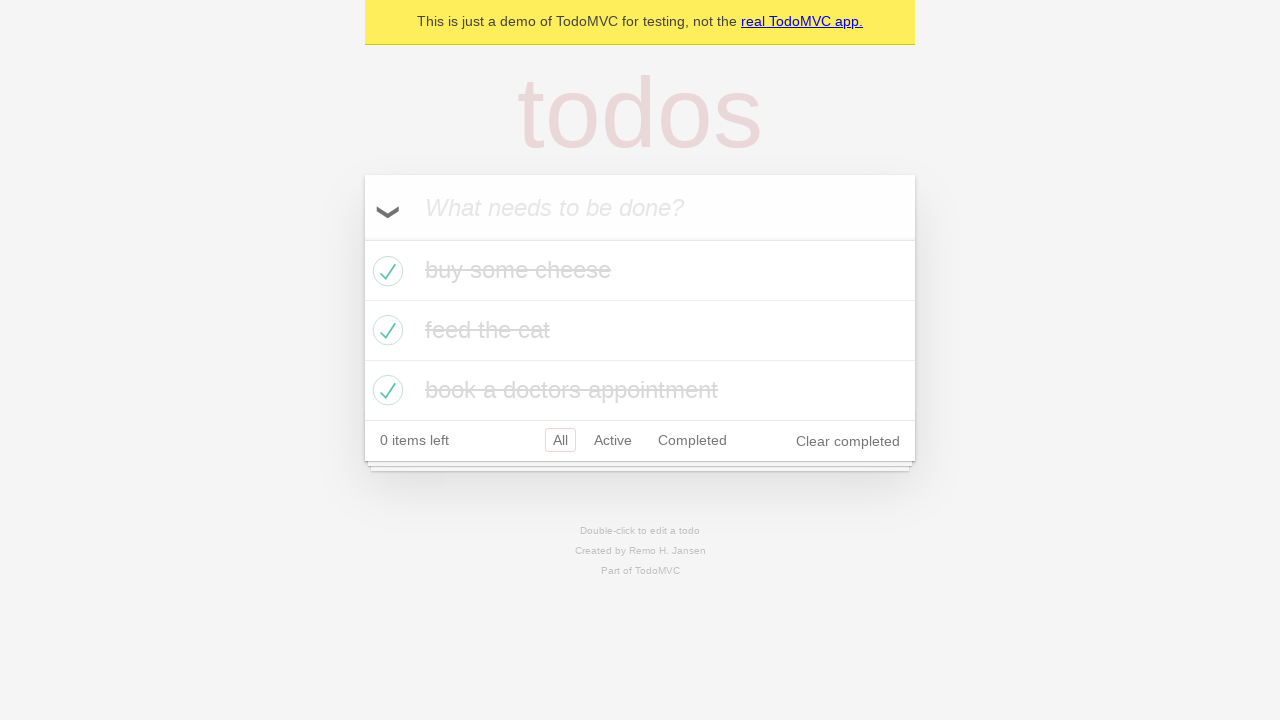